Tests that the Email column in table 1 can be sorted in ascending order by clicking the column header and verifying alphabetical ordering

Starting URL: http://the-internet.herokuapp.com/tables

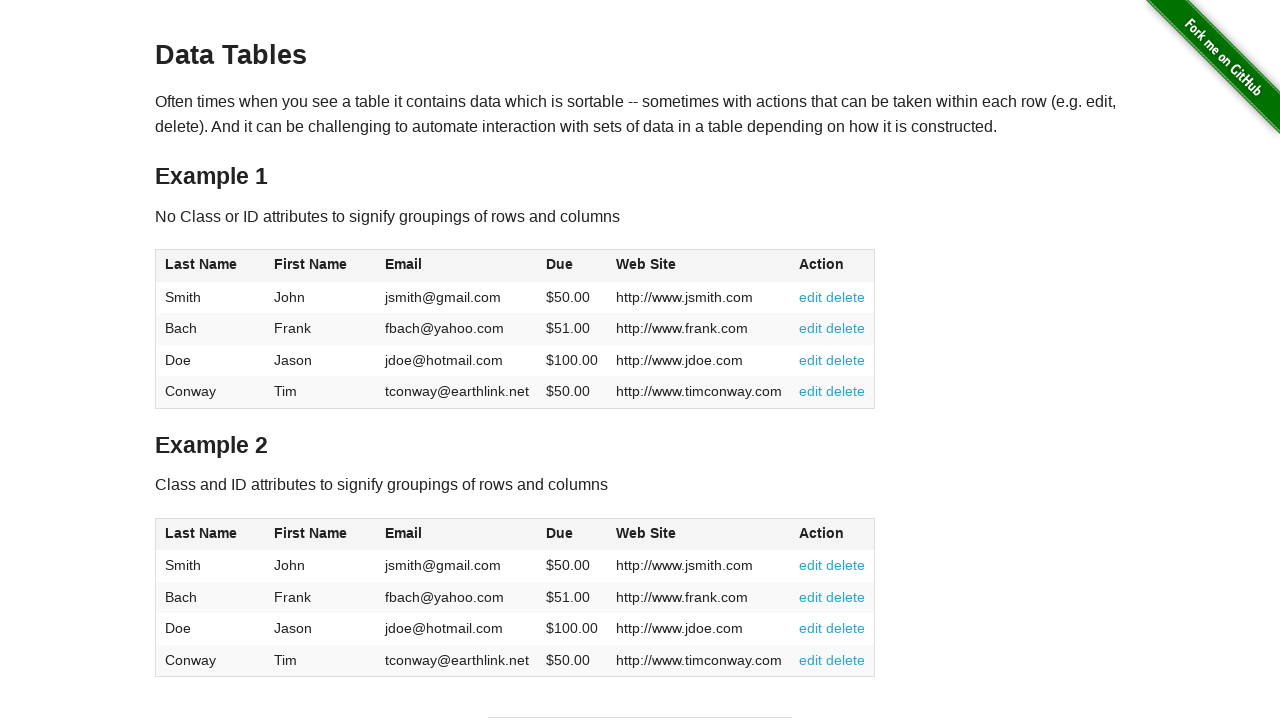

Clicked Email column header (3rd column) to sort ascending at (457, 266) on #table1 thead tr th:nth-of-type(3)
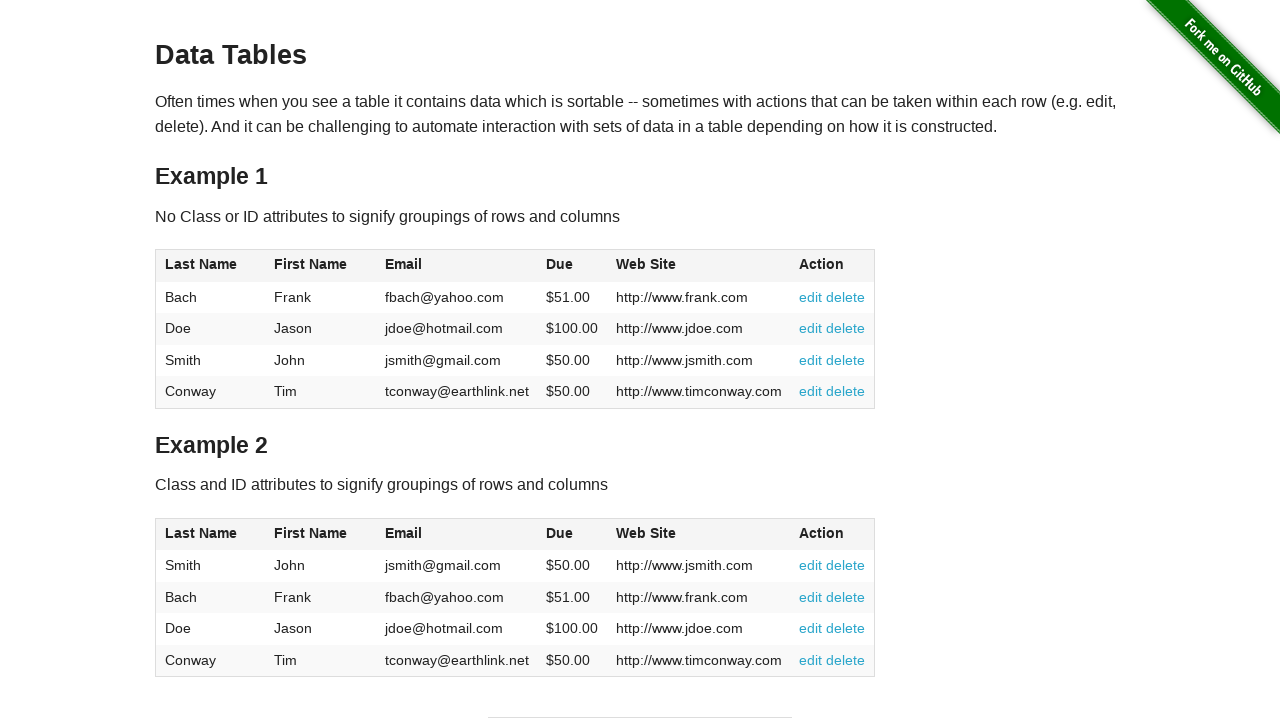

Table 1 Email column loaded
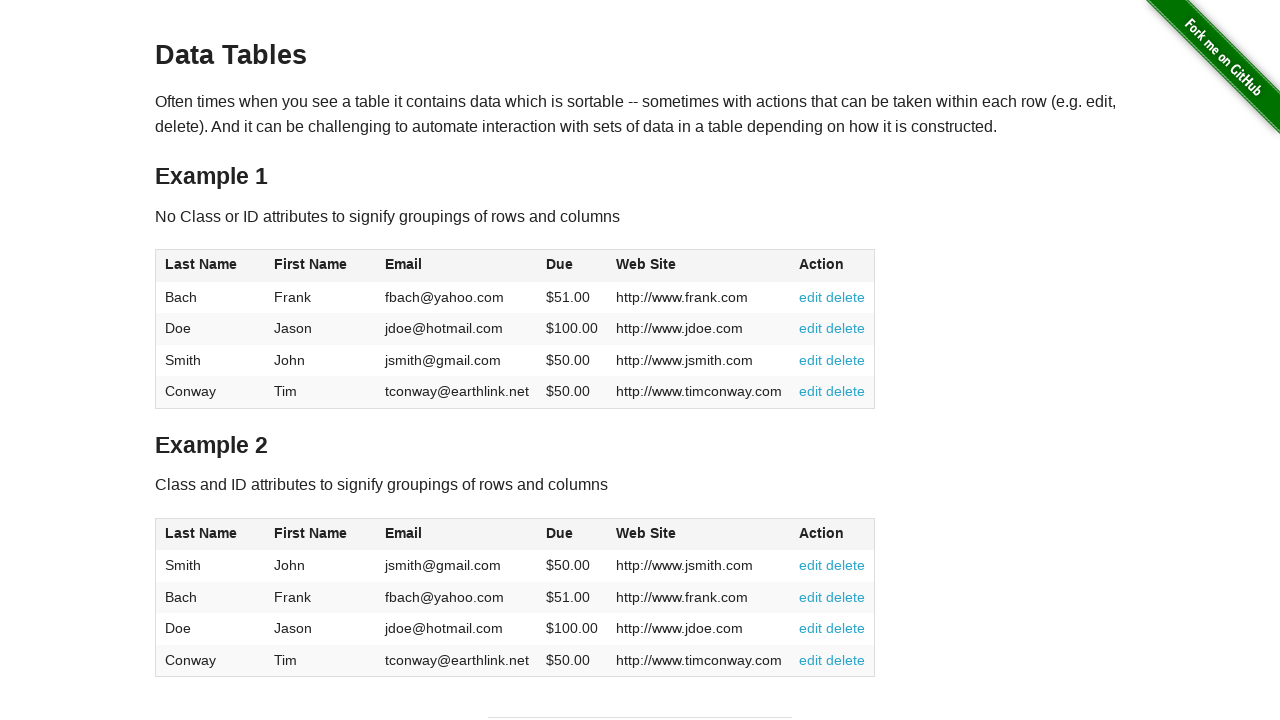

Retrieved all Email column values from table 1
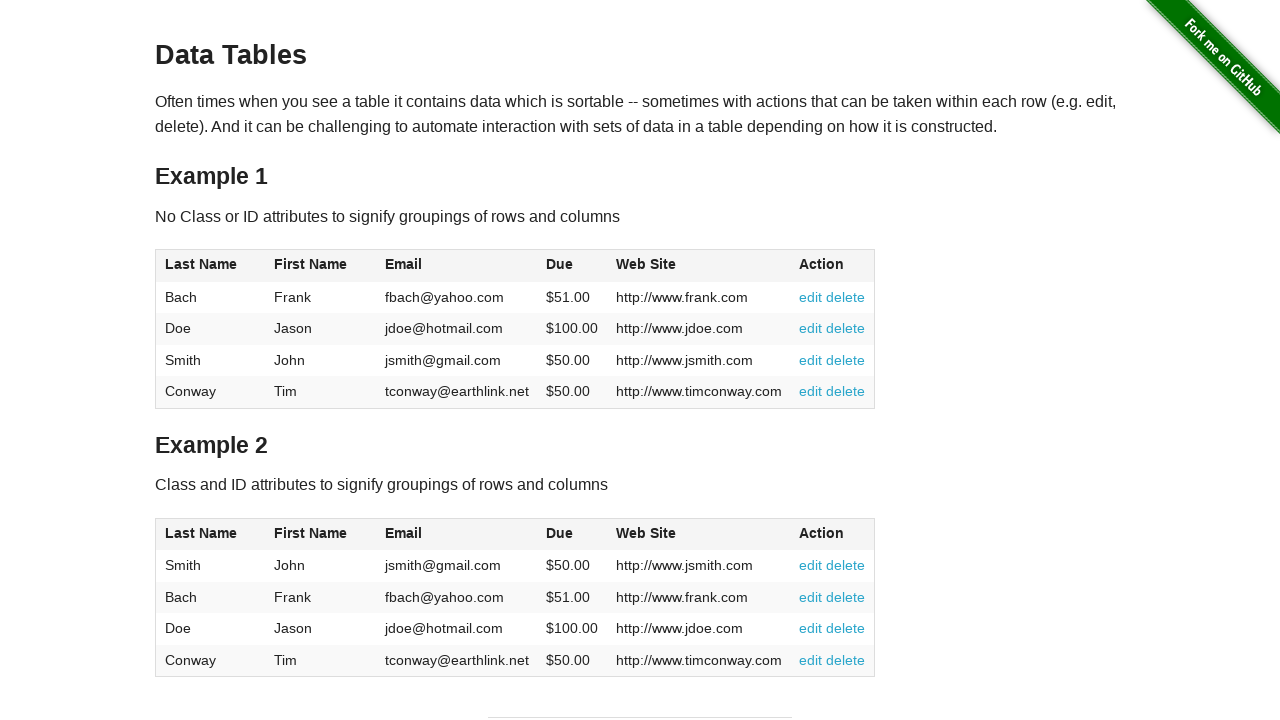

Extracted email text content: ['fbach@yahoo.com', 'jdoe@hotmail.com', 'jsmith@gmail.com', 'tconway@earthlink.net']
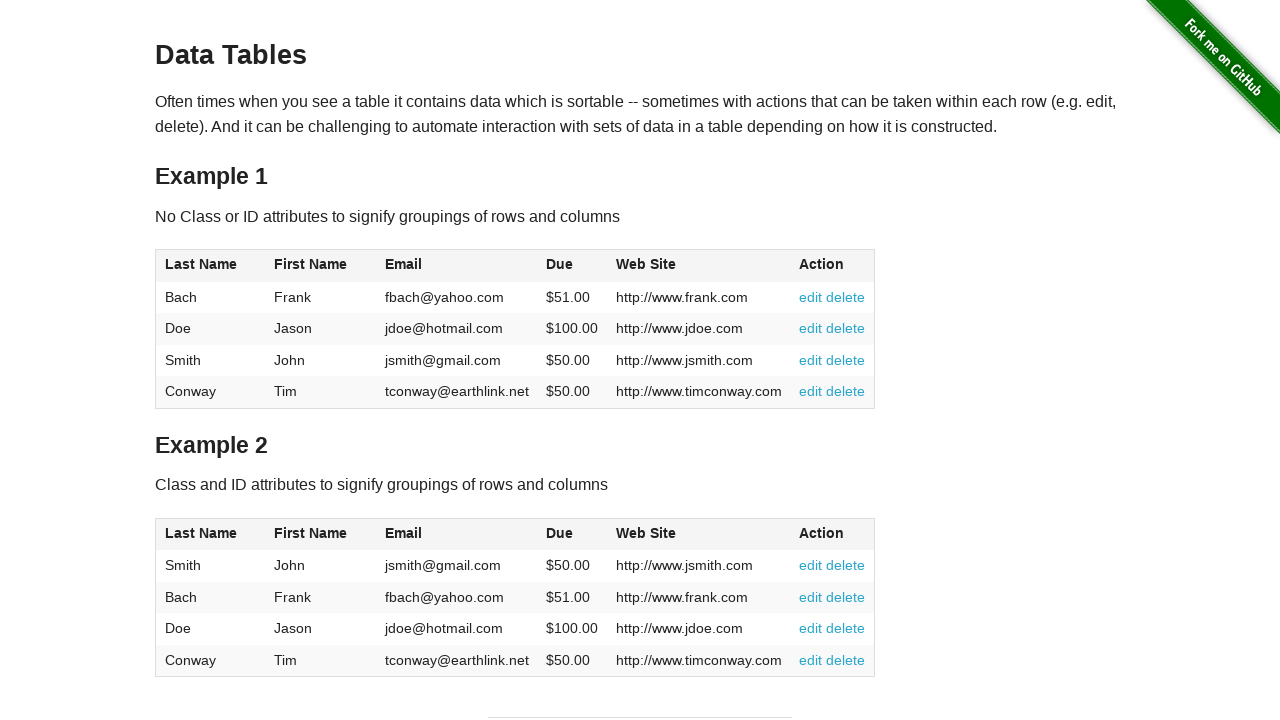

Verified 'fbach@yahoo.com' < 'jdoe@hotmail.com' (position 0 vs 1)
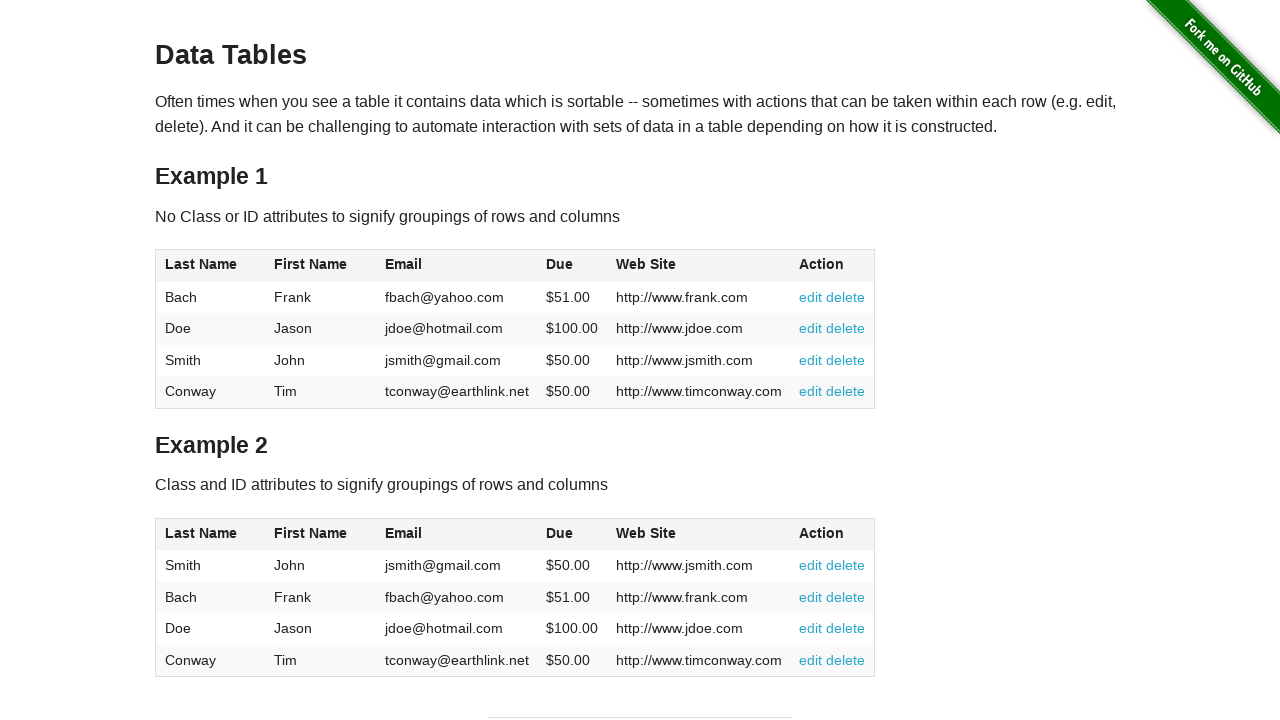

Verified 'jdoe@hotmail.com' < 'jsmith@gmail.com' (position 1 vs 2)
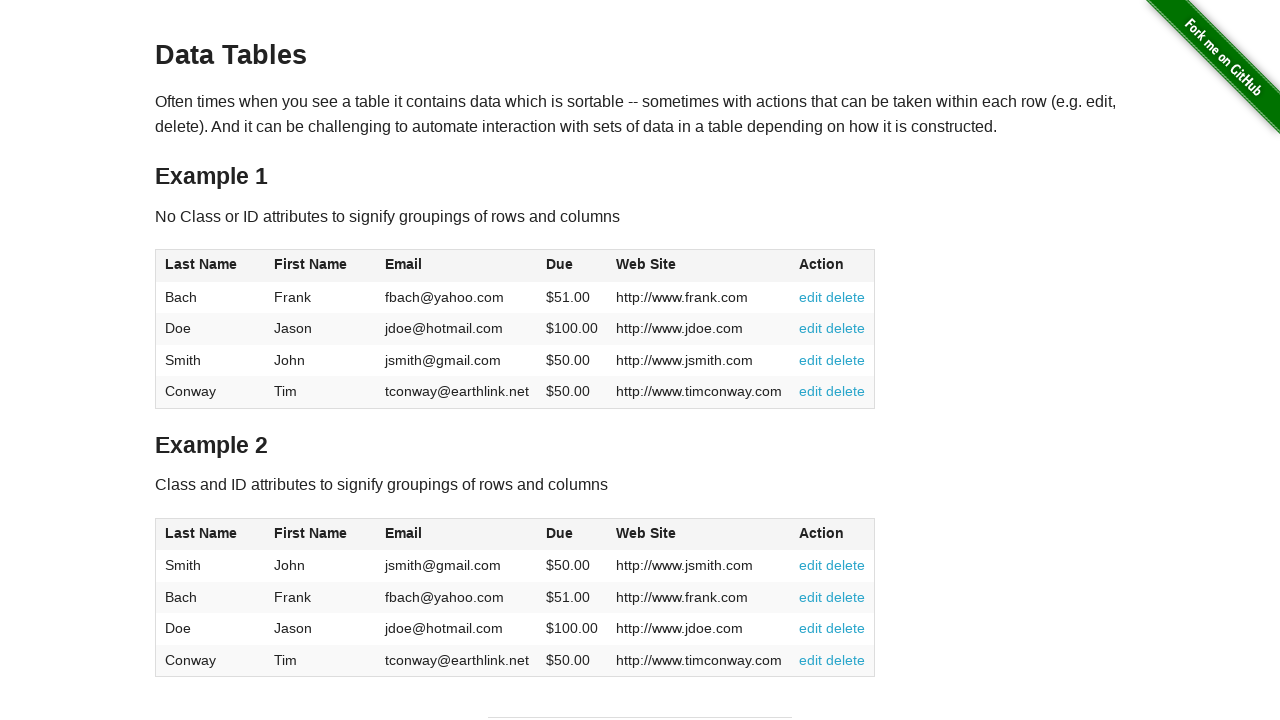

Verified 'jsmith@gmail.com' < 'tconway@earthlink.net' (position 2 vs 3)
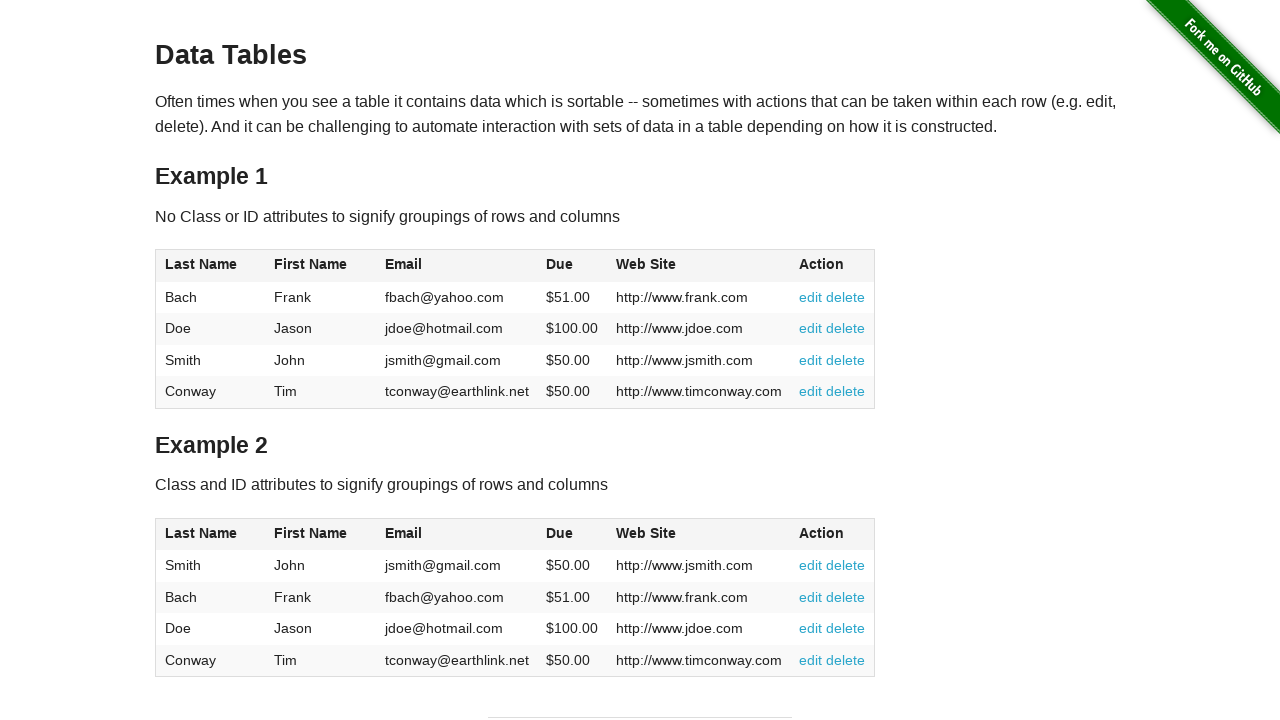

All email values verified to be in ascending alphabetical order
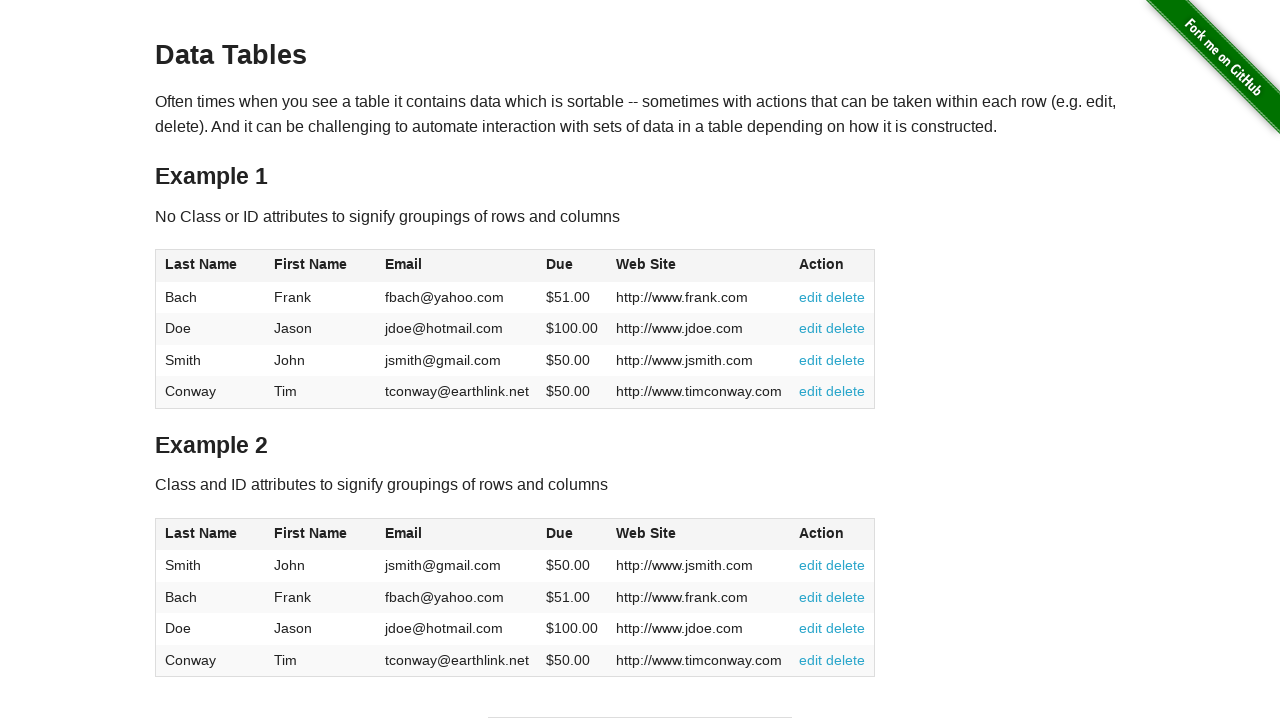

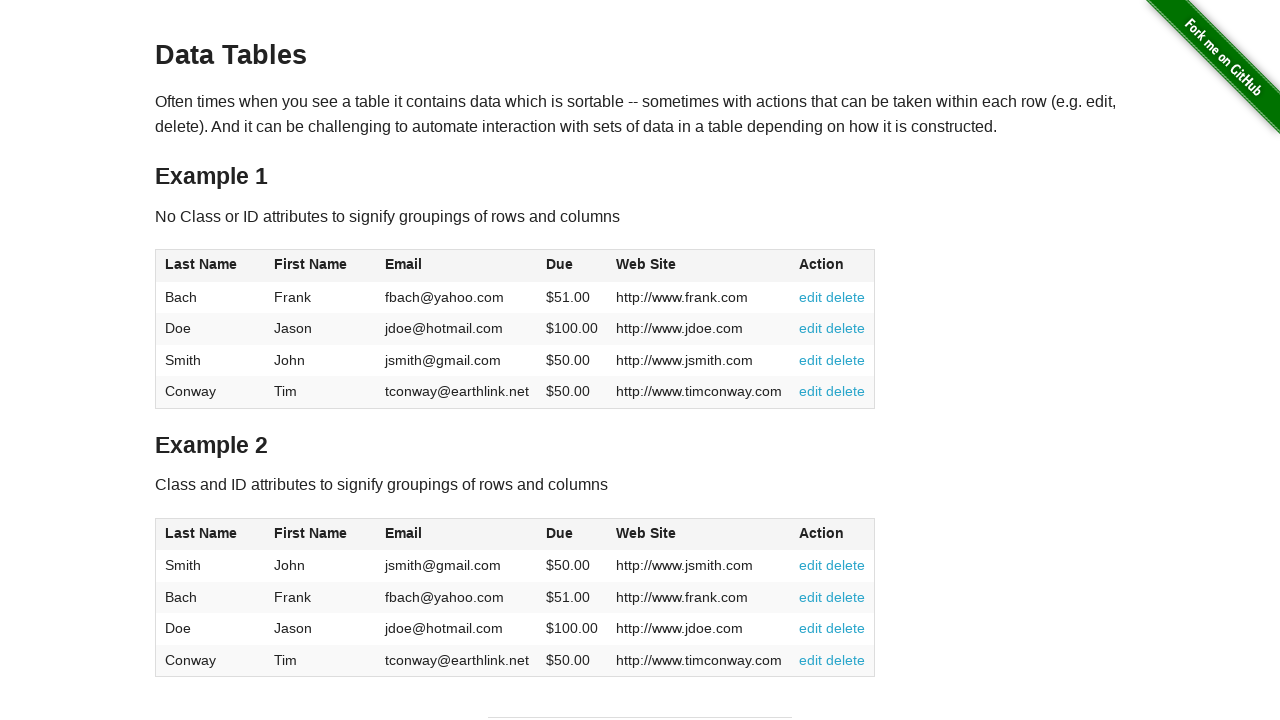